Navigates through product review pages on Tiki.vn, clicking through pagination and viewing review content

Starting URL: https://tiki.vn/ky-luat-ban-than-p190238356.html?spid=190238357/

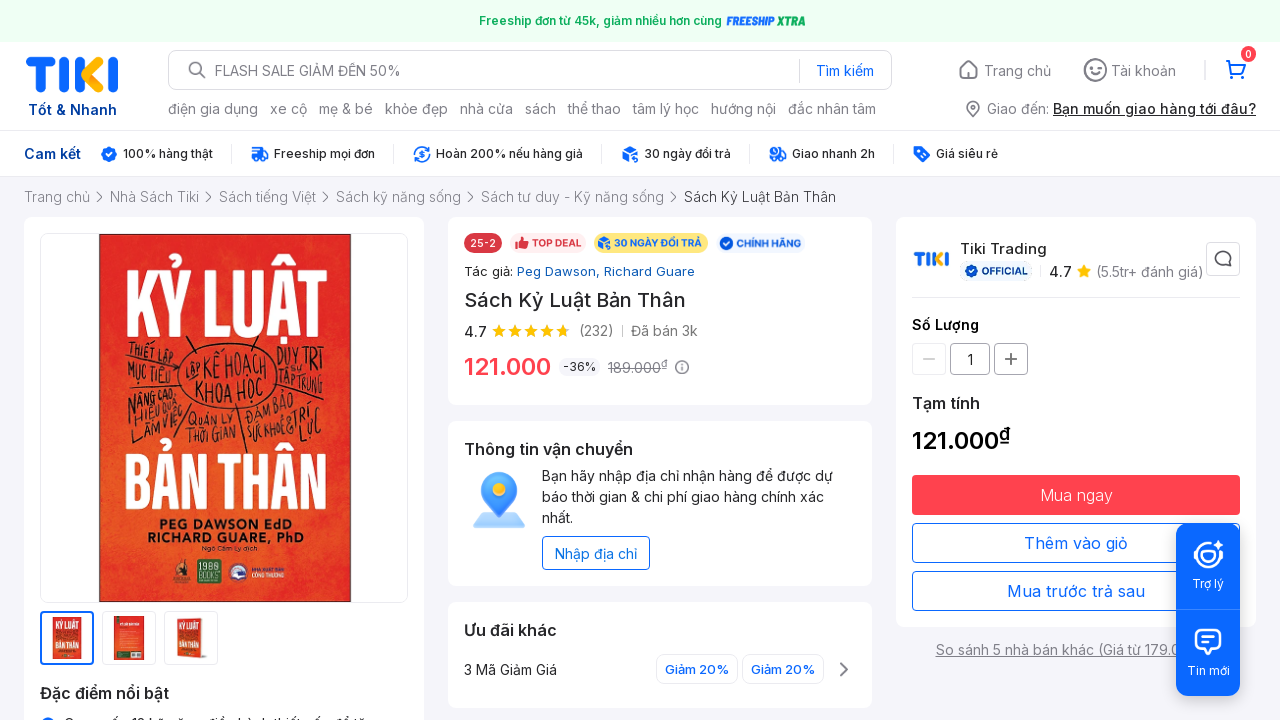

Scrolled down to reviews section
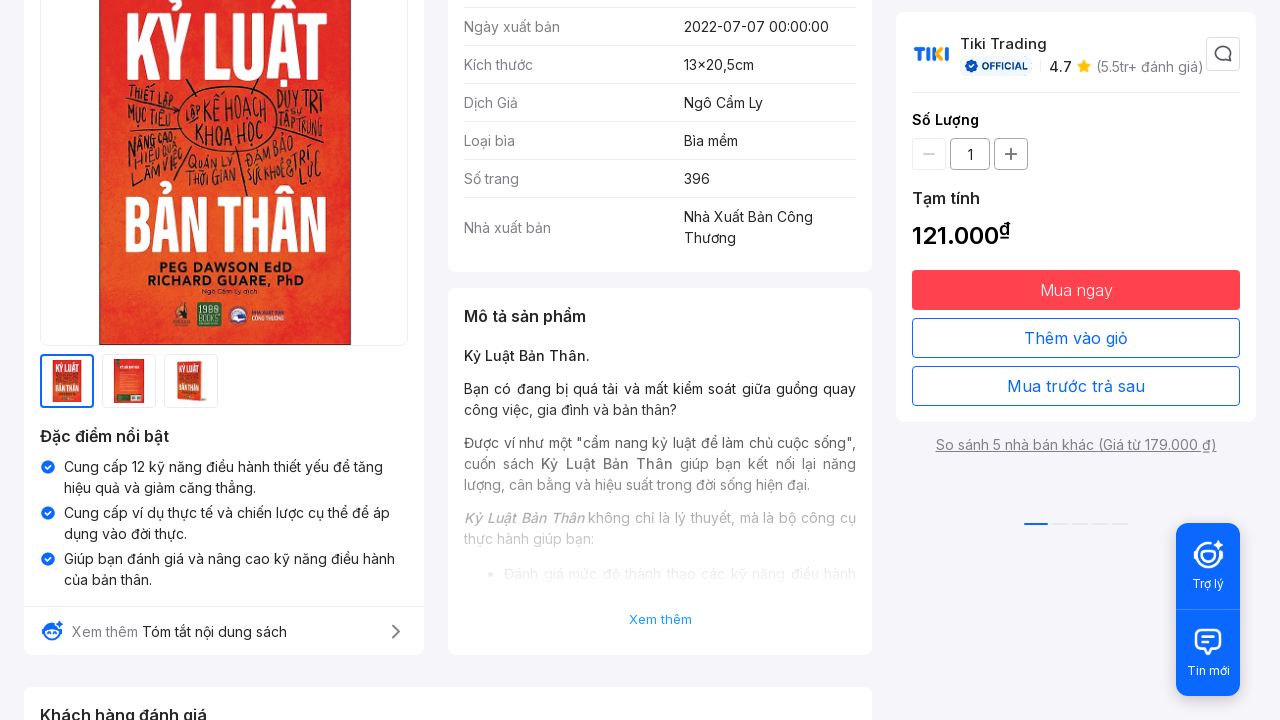

Pagination controls loaded
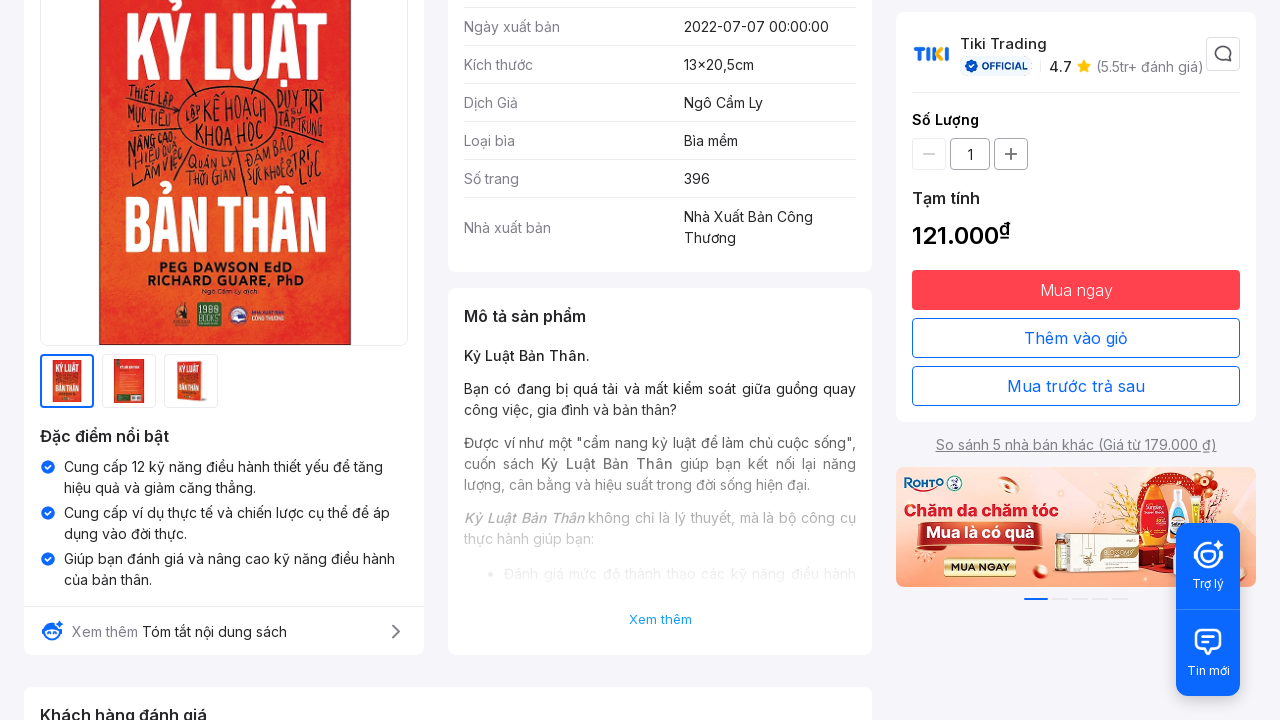

Retrieved all pagination links
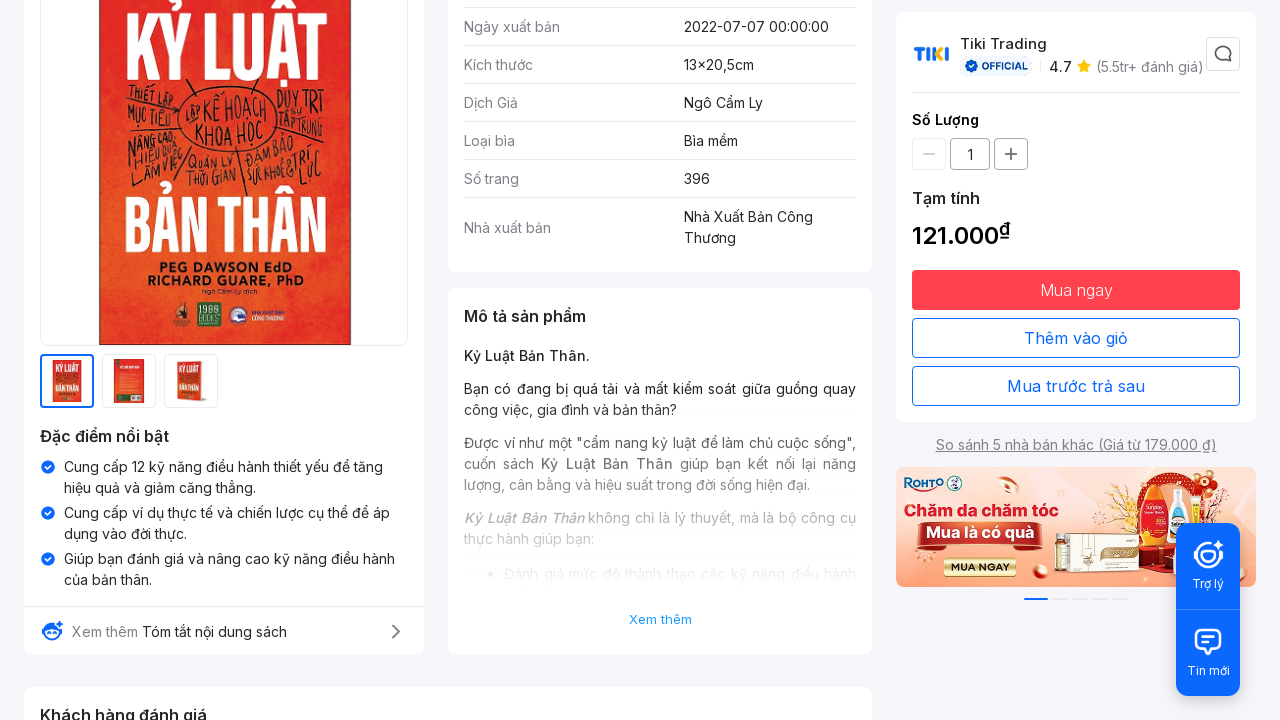

Clicked pagination link with text '1'
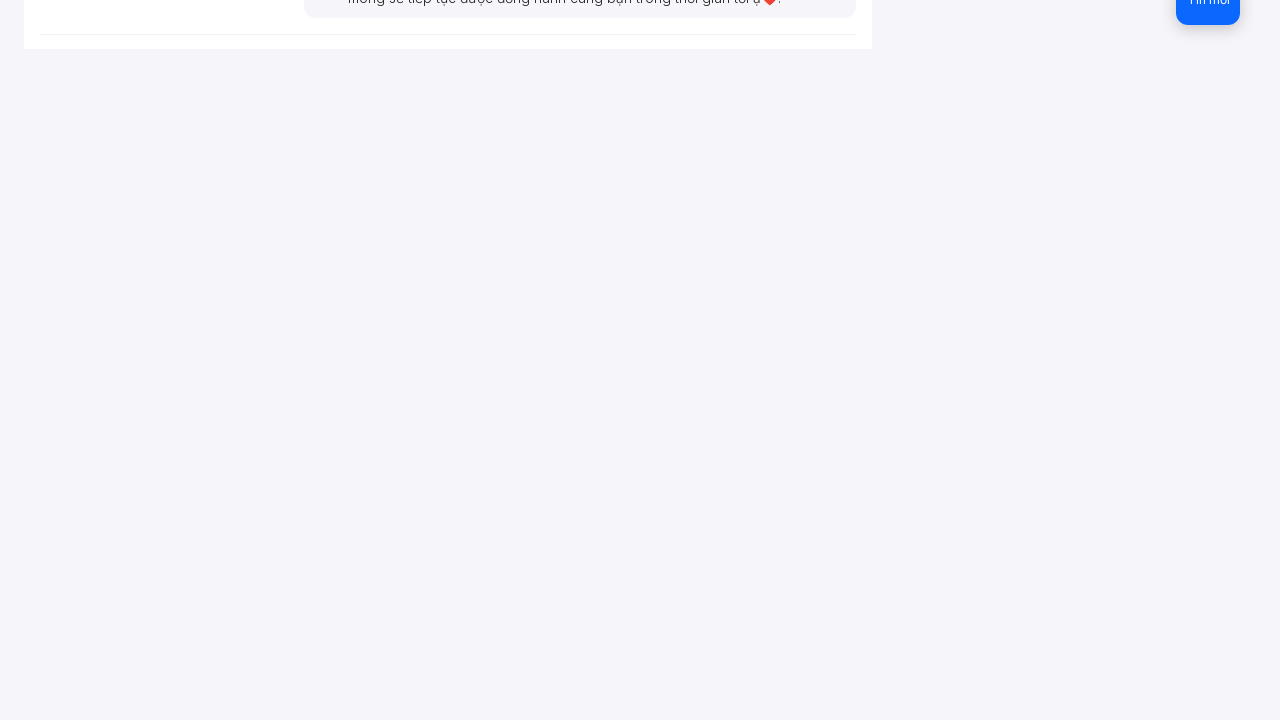

Review content loaded on new page
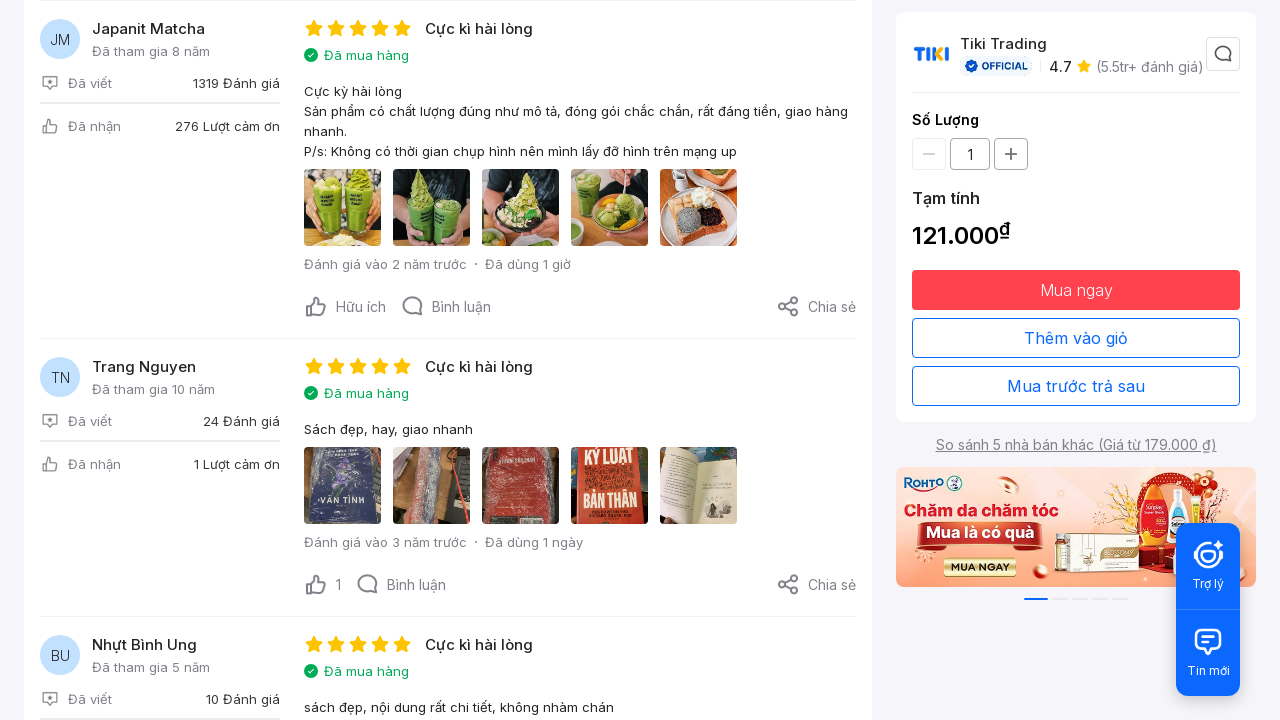

Clicked pagination link with text '2'
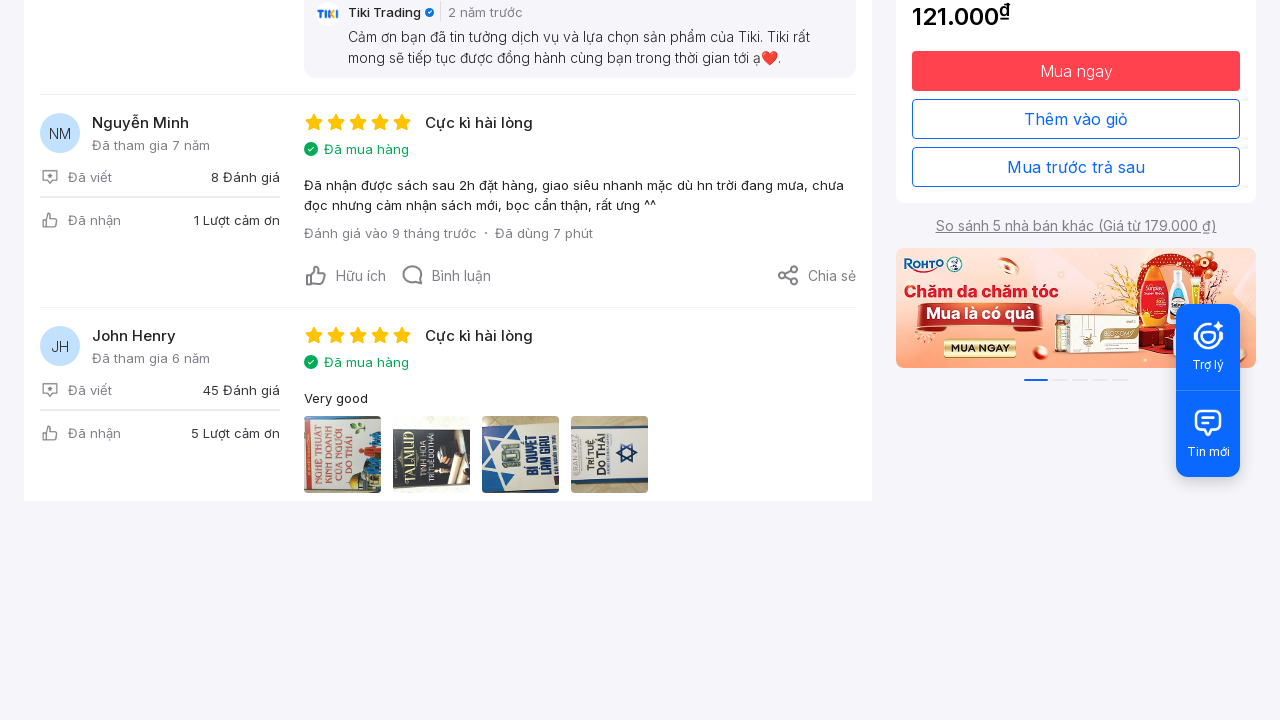

Review content loaded on new page
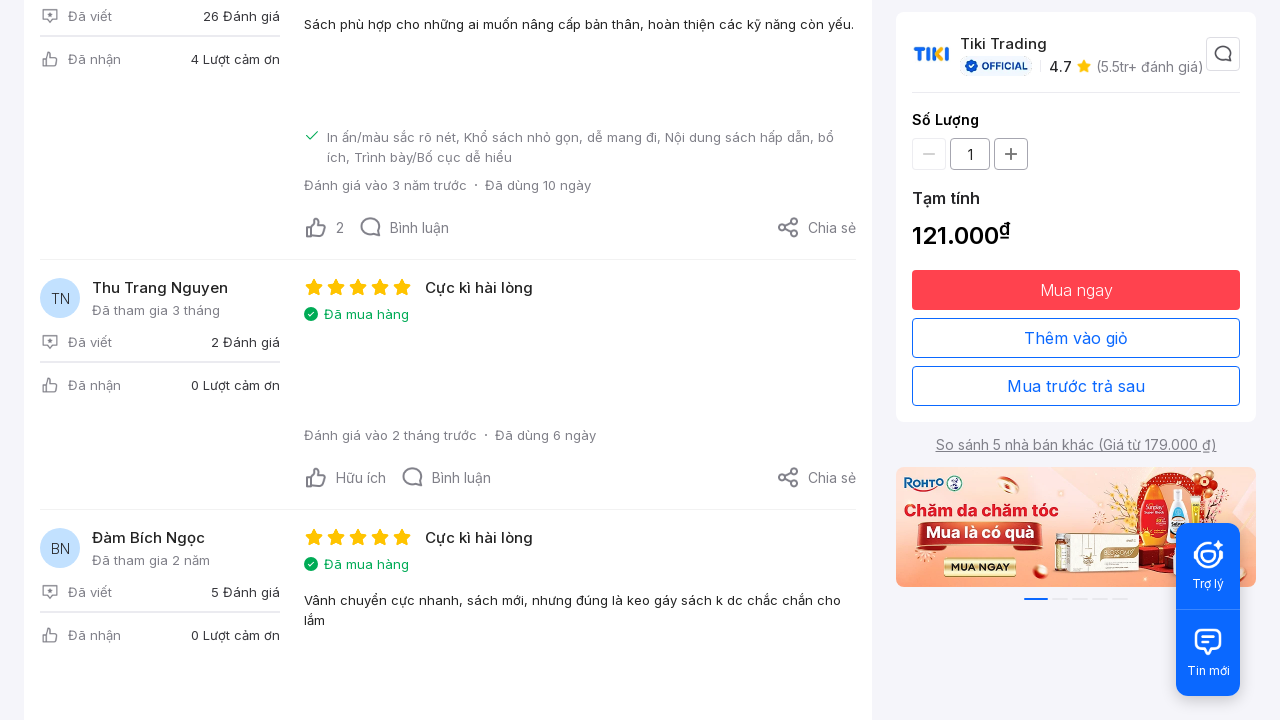

Clicked pagination link with text '3'
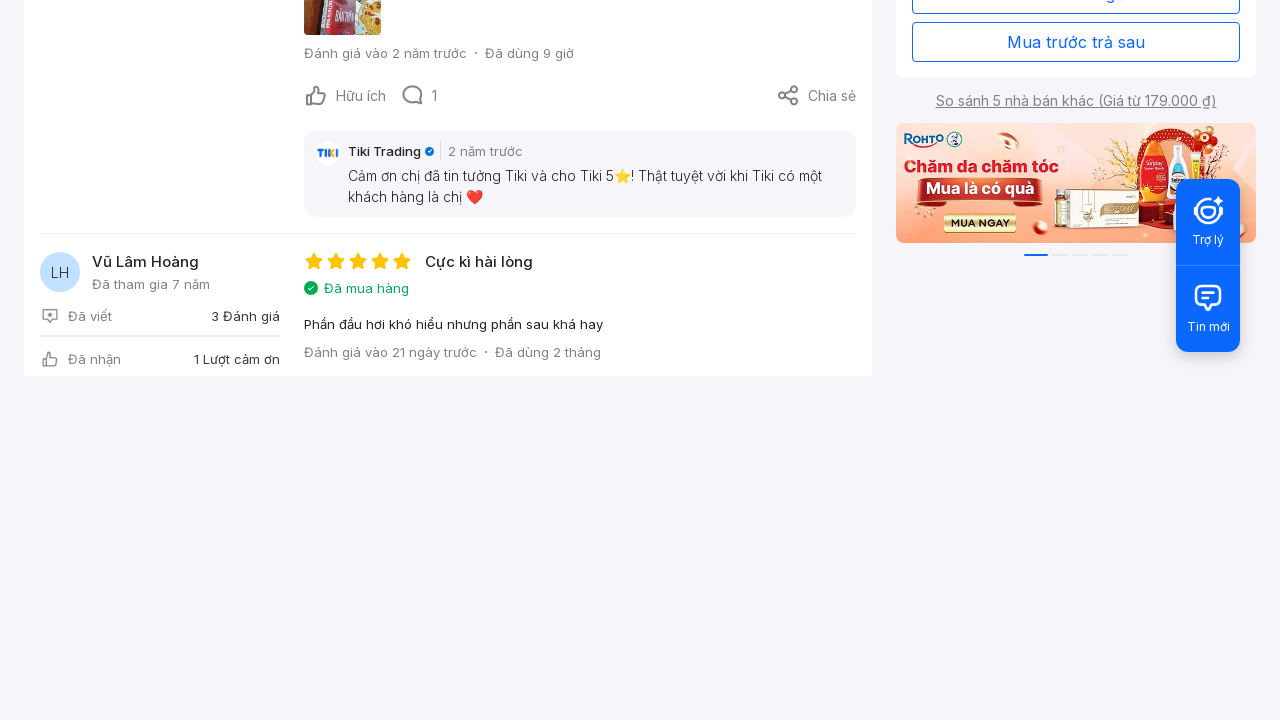

Review content loaded on new page
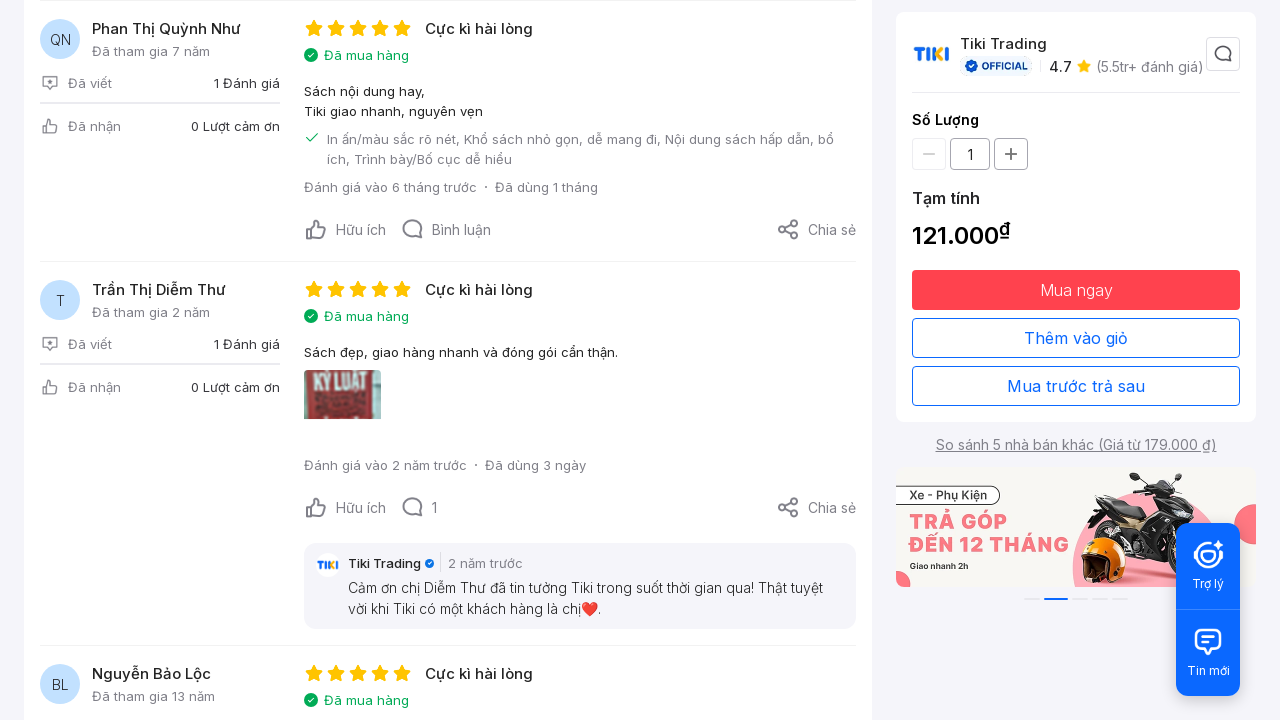

Clicked pagination link with text '4'
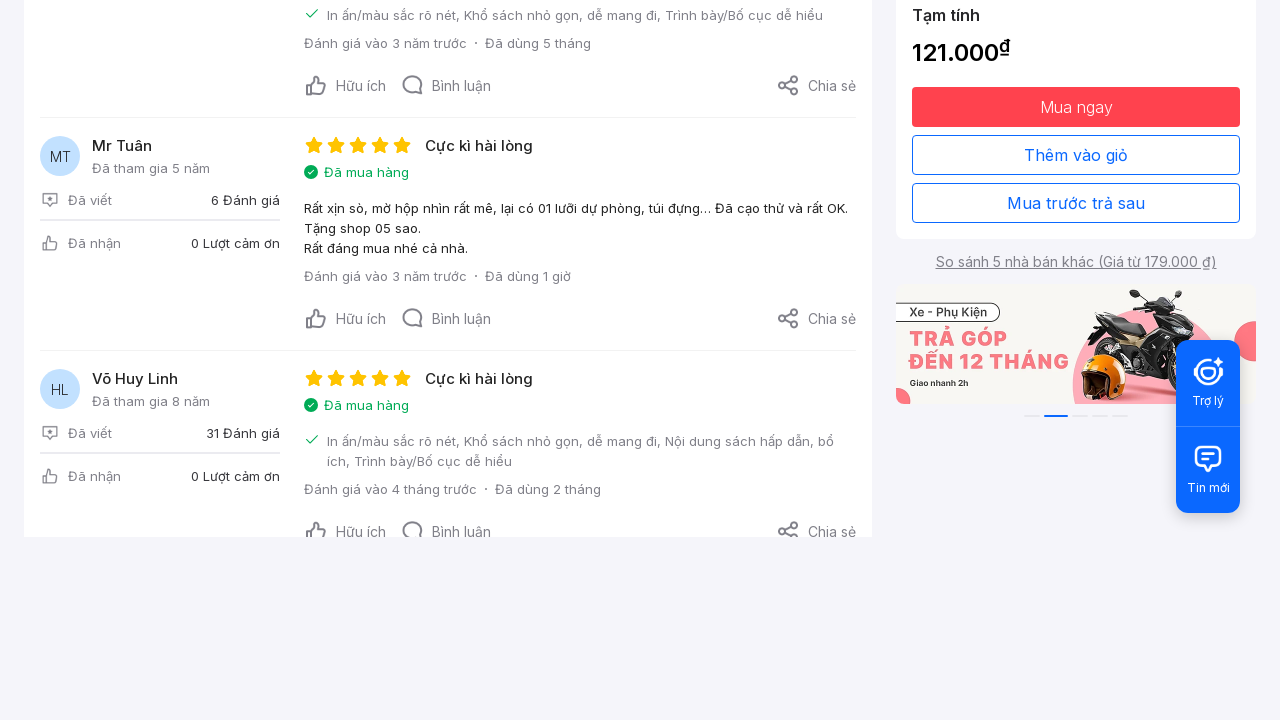

Review content loaded on new page
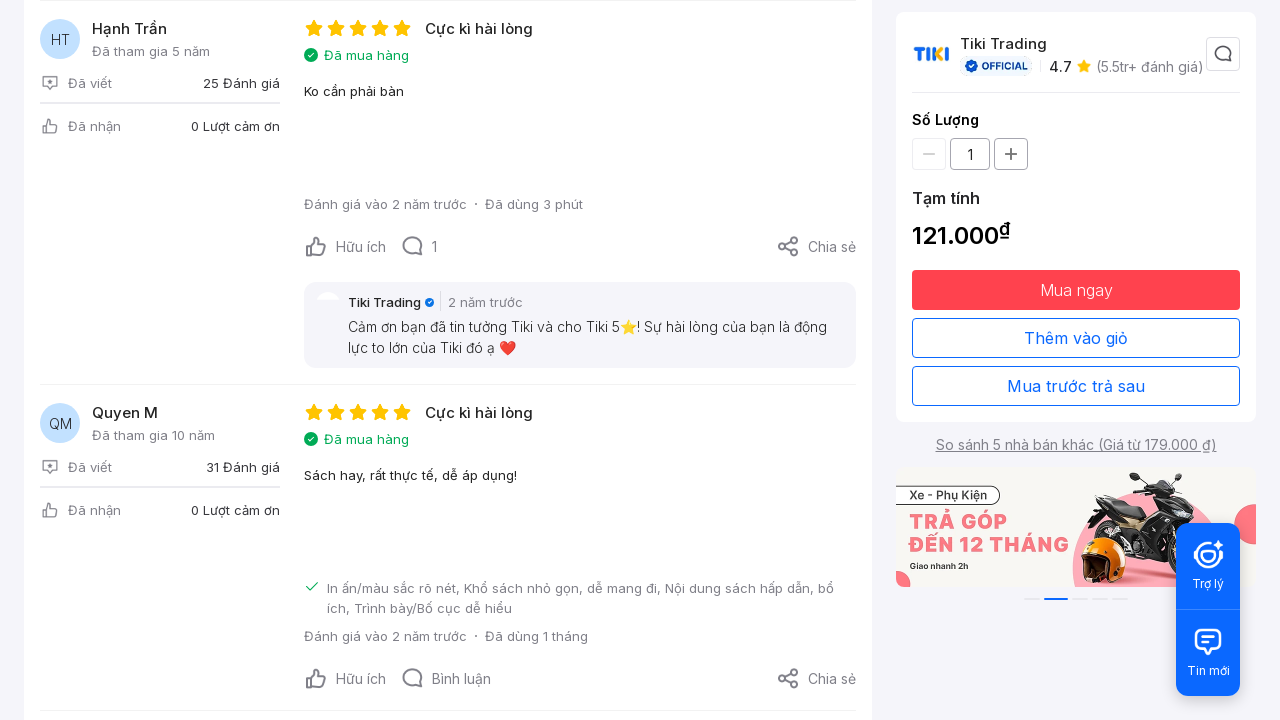

Clicked pagination link with text '5'
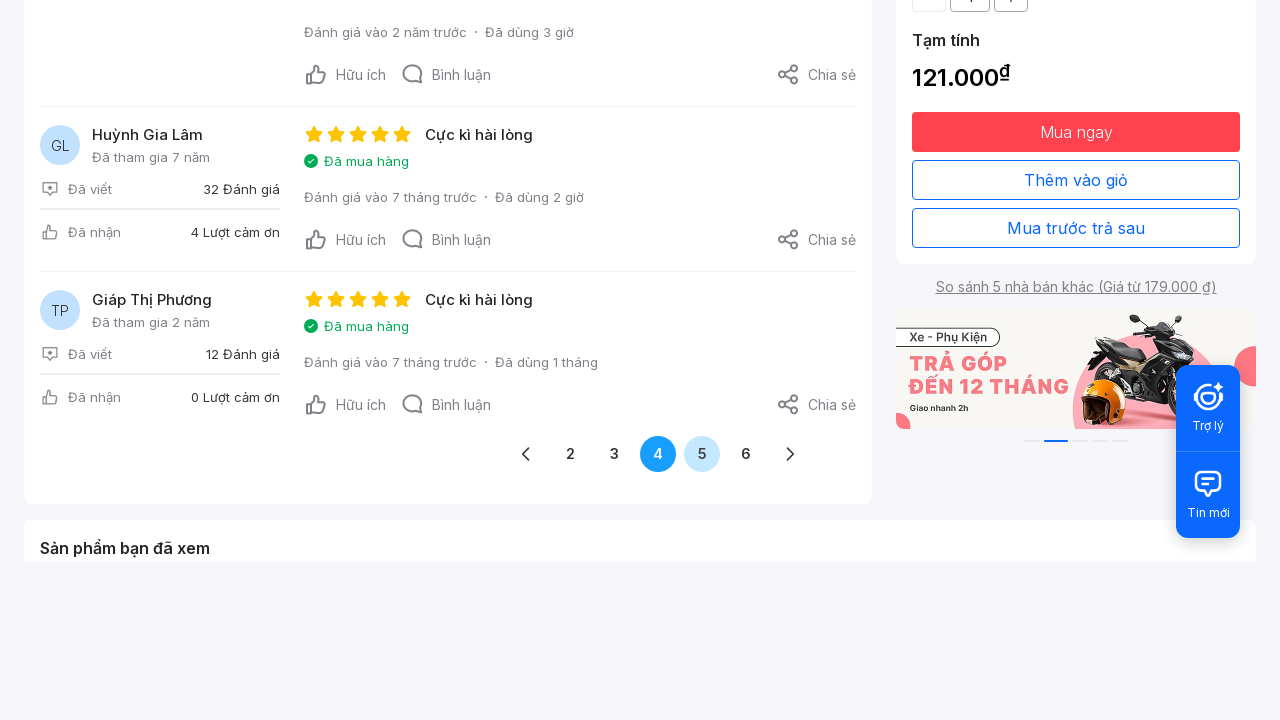

Review content loaded on new page
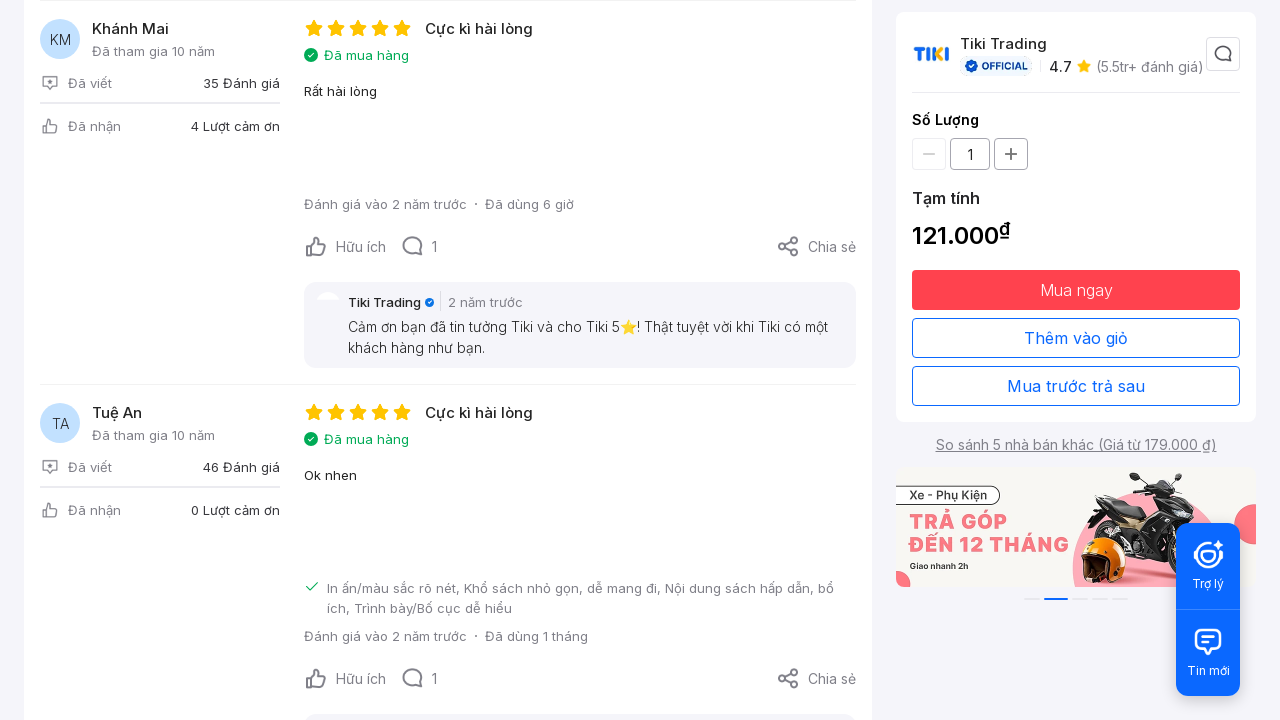

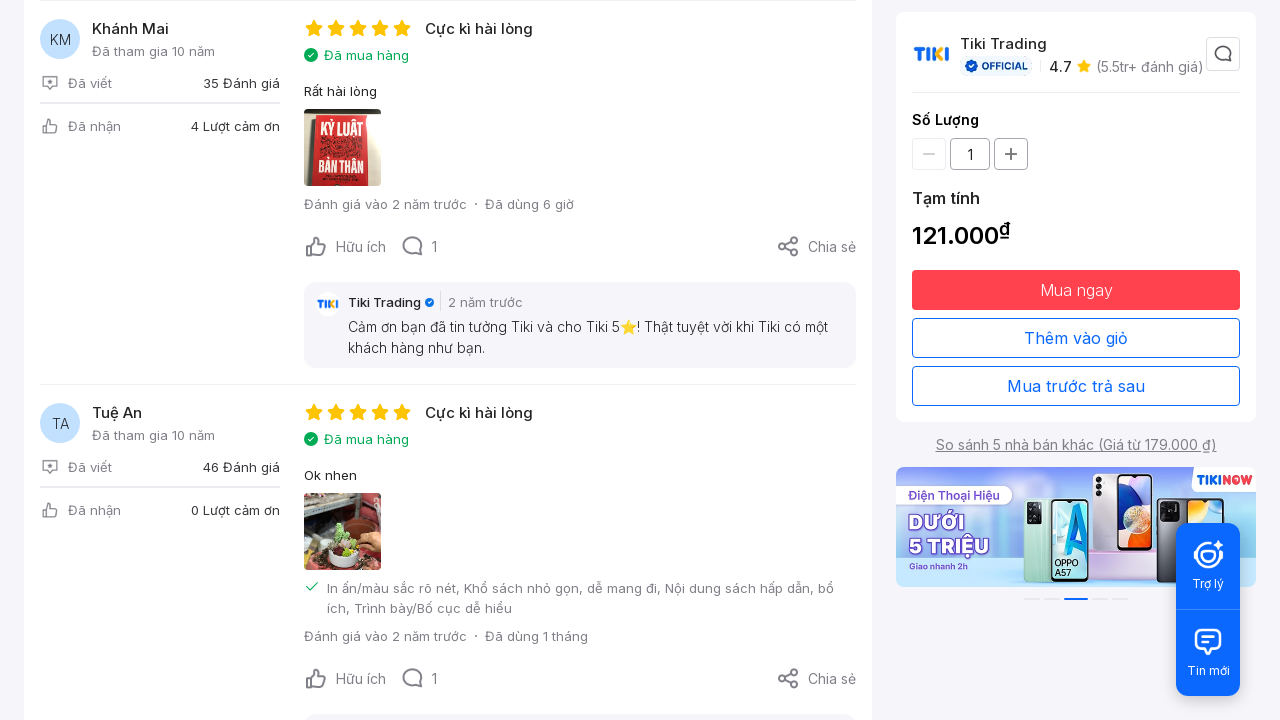